Clicks on the 0-9 link and verifies that results start with digits

Starting URL: https://www.99-bottles-of-beer.net/abc.html

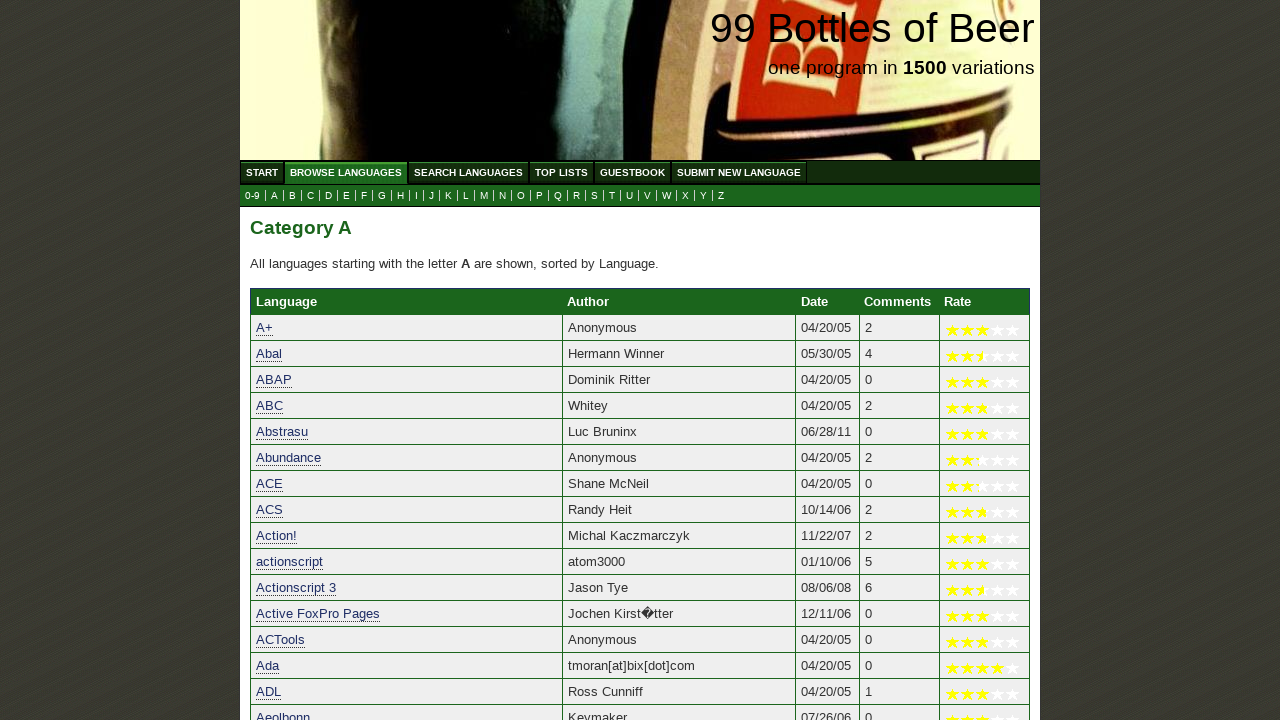

Clicked on the 0-9 link at (252, 196) on xpath=//a[@href='0.html']
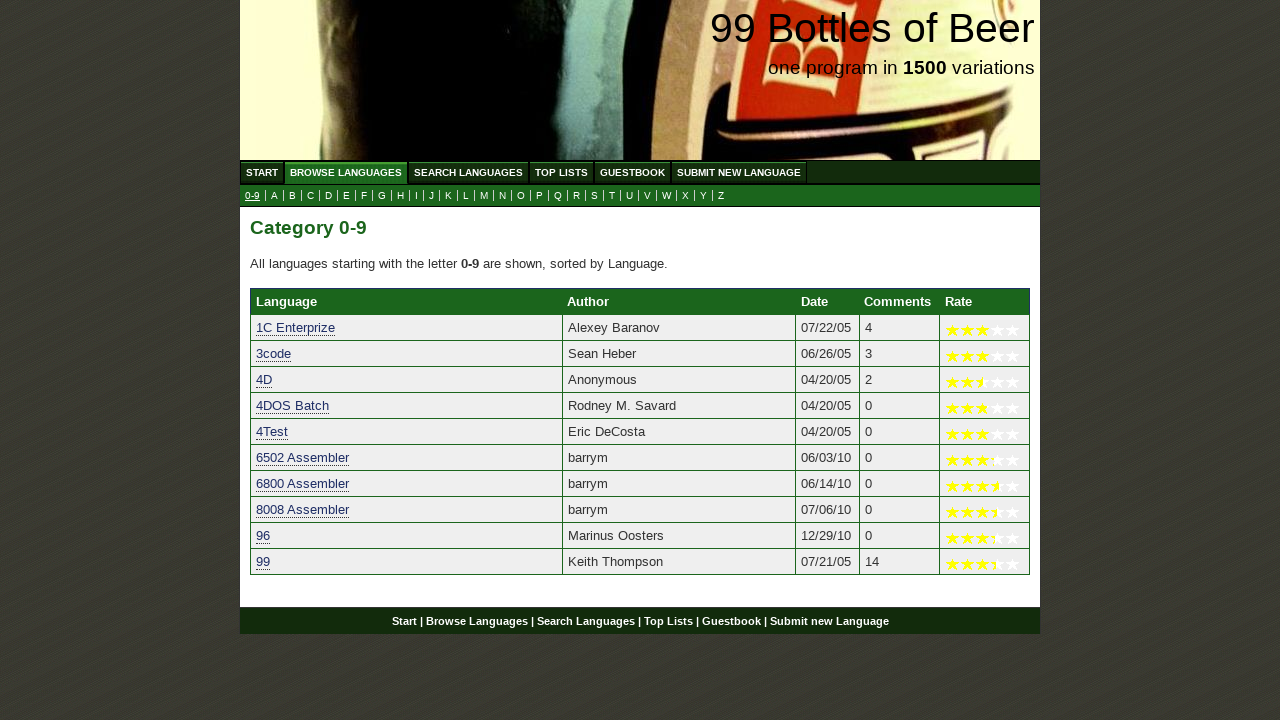

Results loaded and links are visible
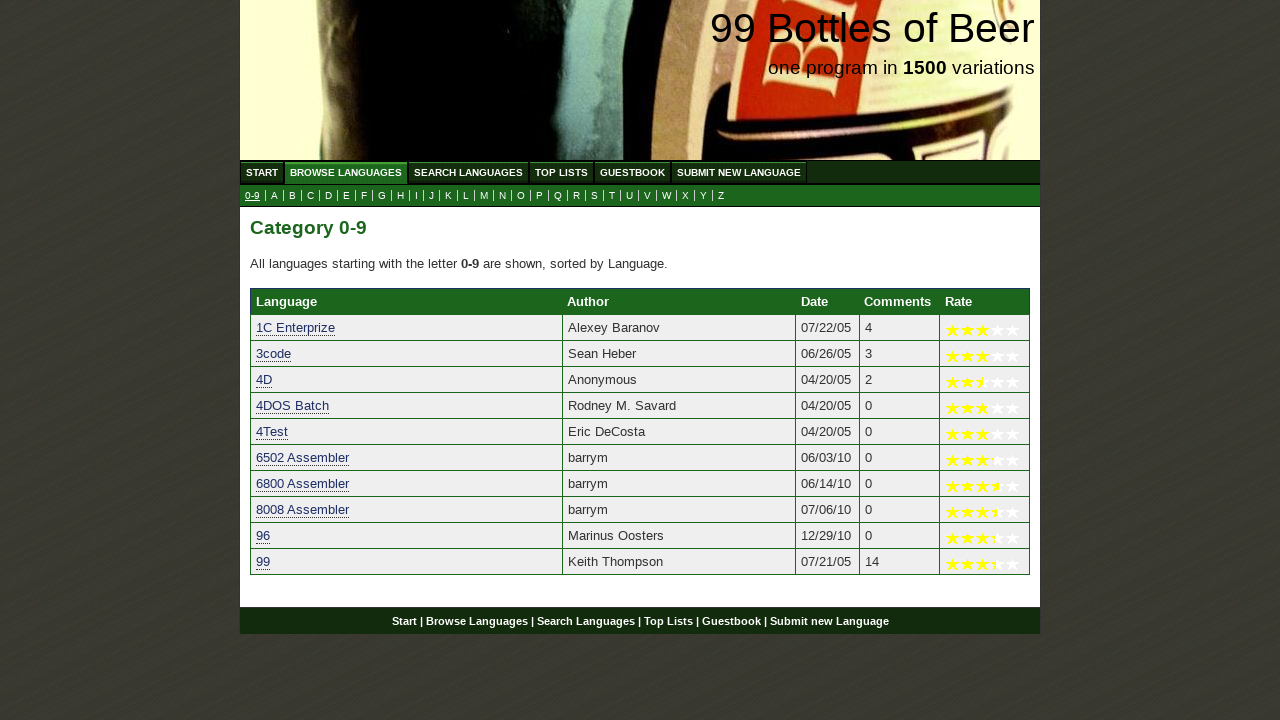

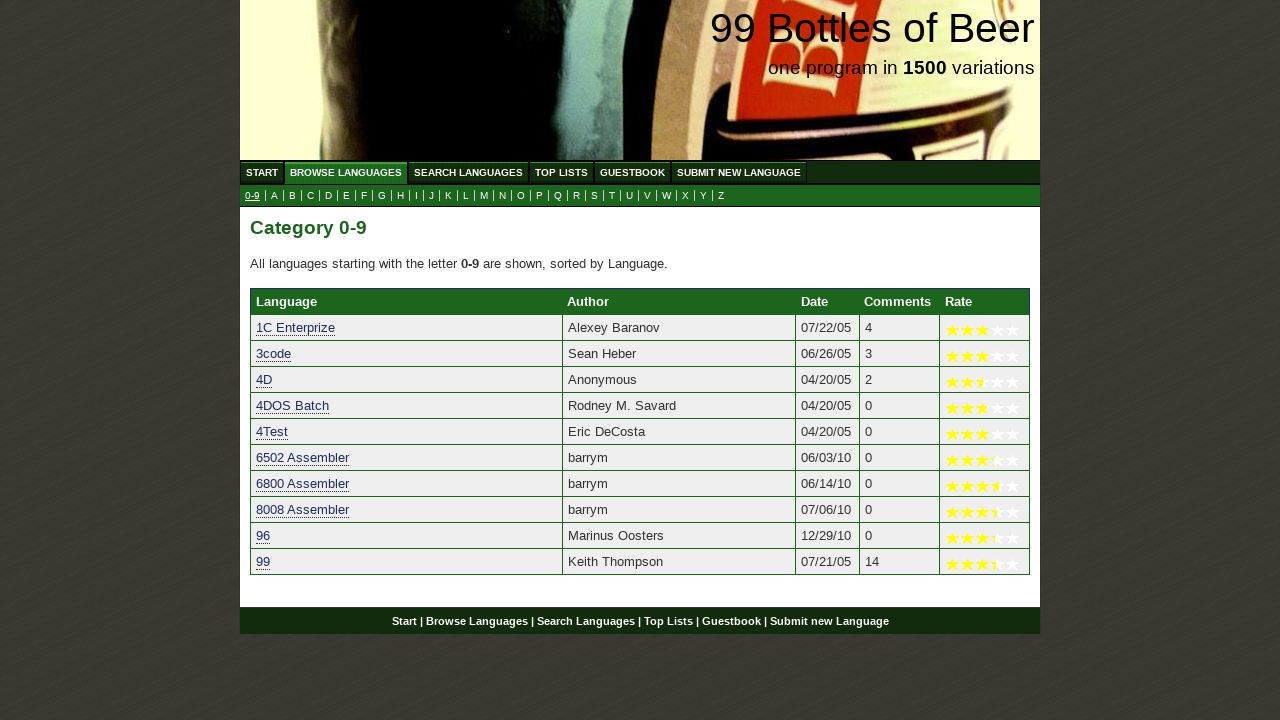